Tests dropdown selection functionality on a practice page by selecting different options from a course dropdown menu using visible text selection method.

Starting URL: https://www.hyrtutorials.com/p/html-dropdown-elements-practice.html

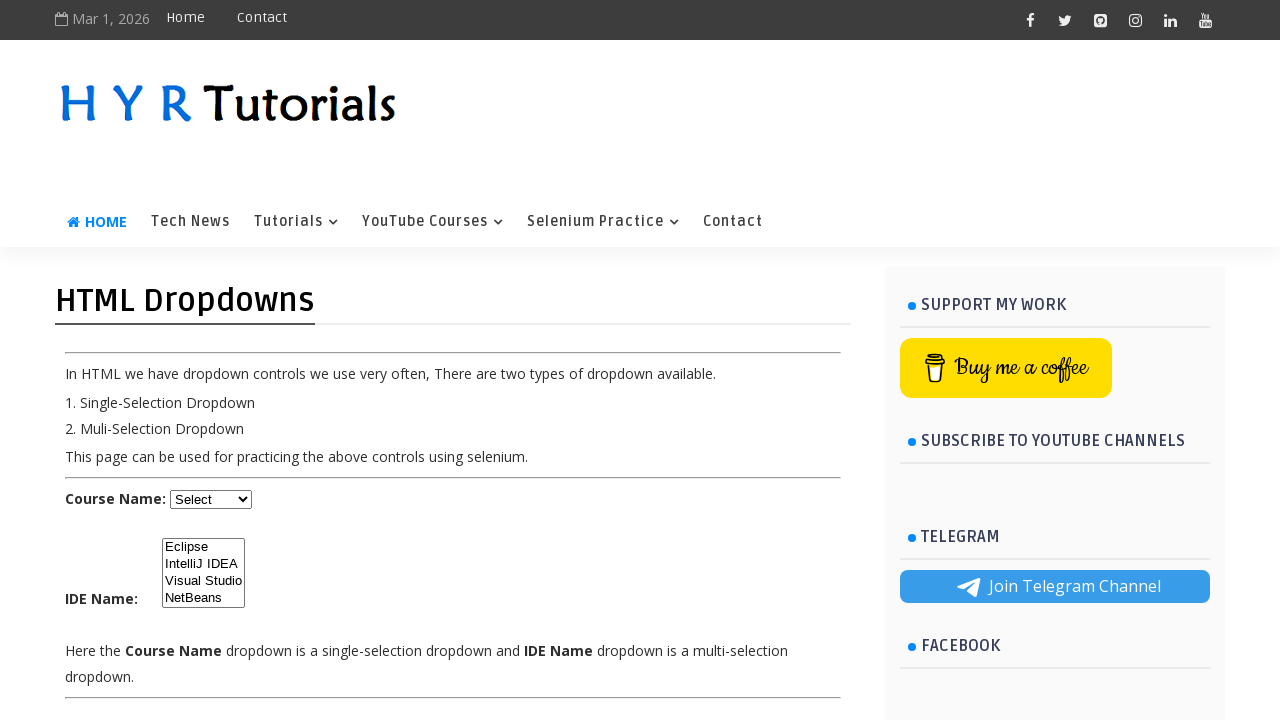

Waited for course dropdown to be visible
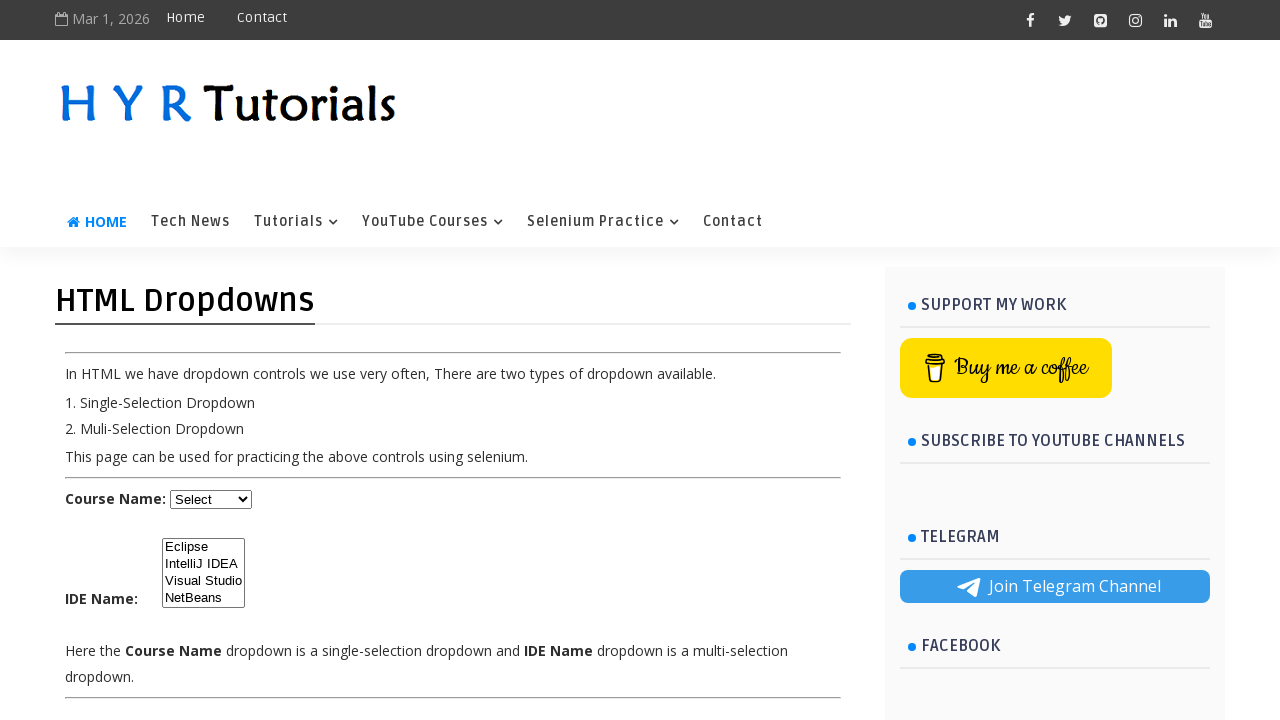

Selected 'Select' option from course dropdown on #course
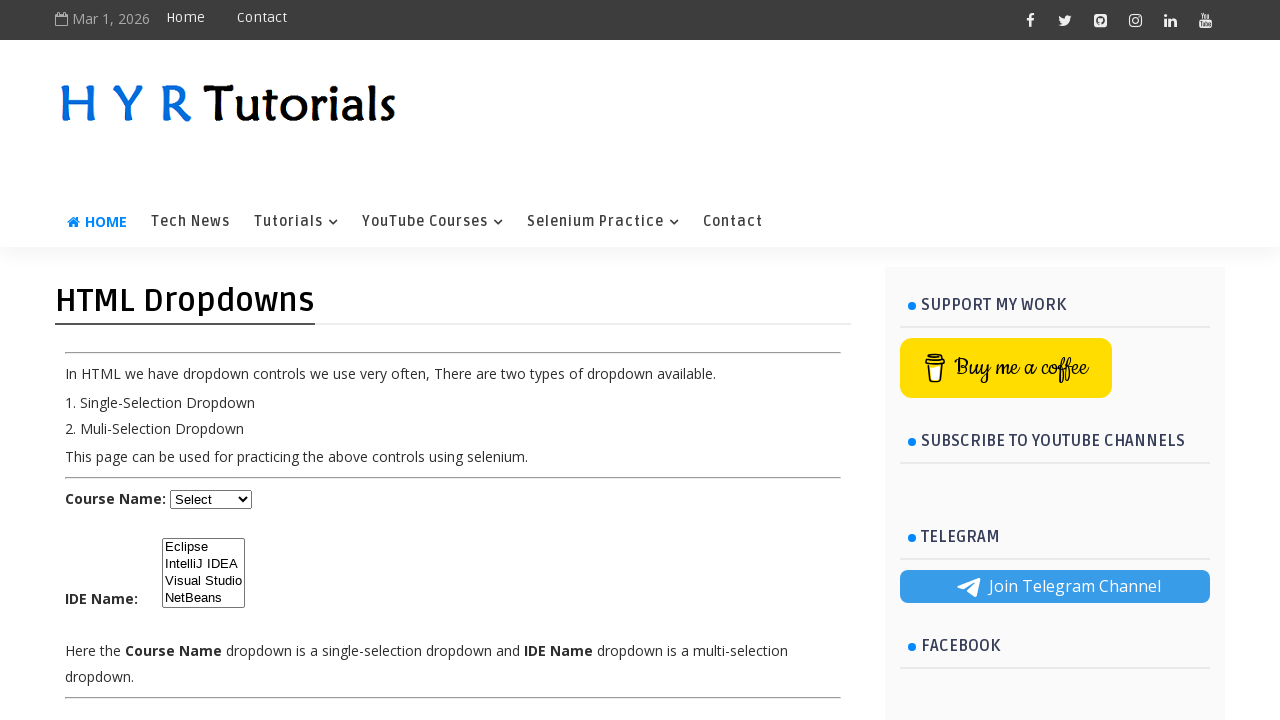

Selected 'Java' option from course dropdown on #course
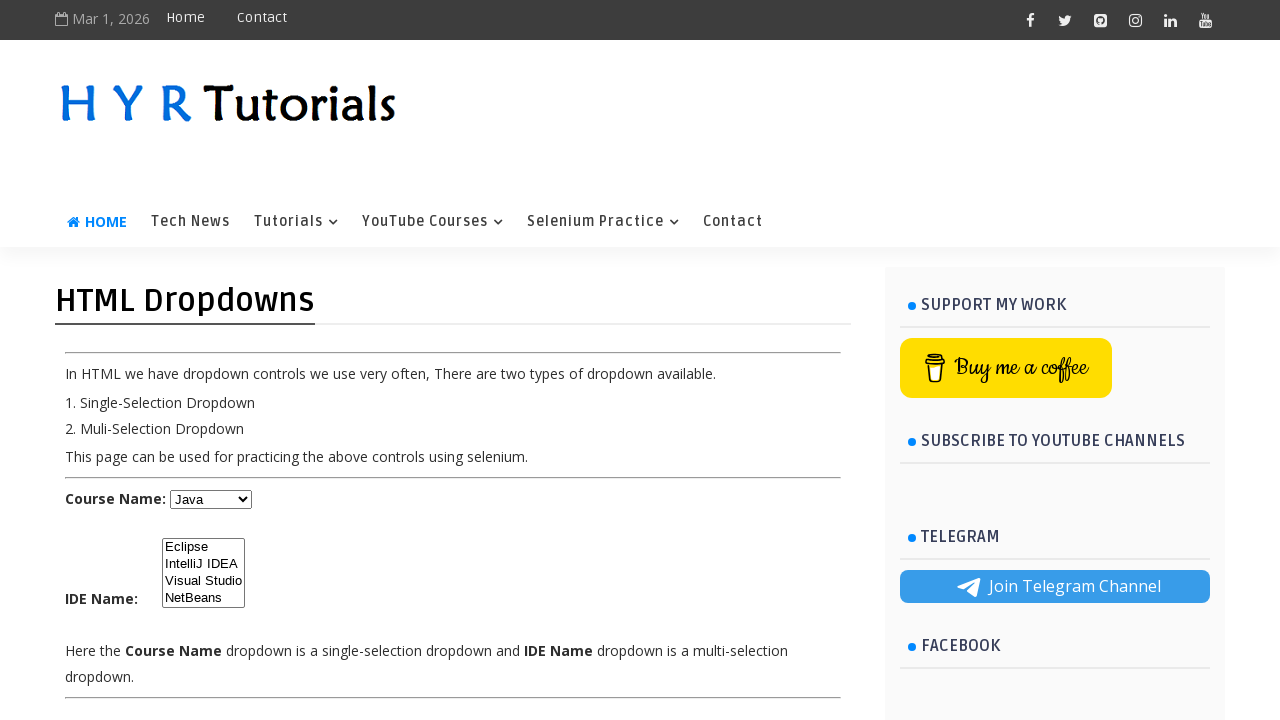

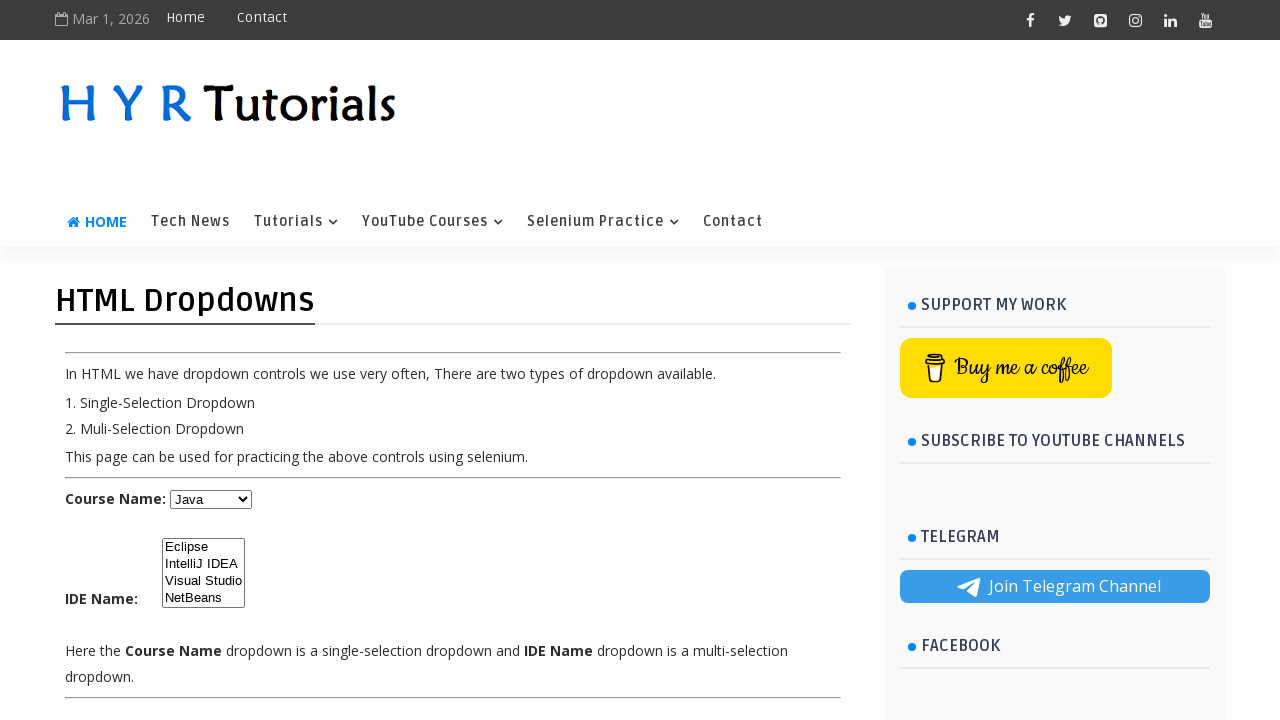